Tests form interactions on an automation practice page by clicking a checkbox, selecting a dropdown option based on the checkbox value, entering text in a name field, triggering an alert, and verifying the alert message.

Starting URL: https://rahulshettyacademy.com/AutomationPractice/

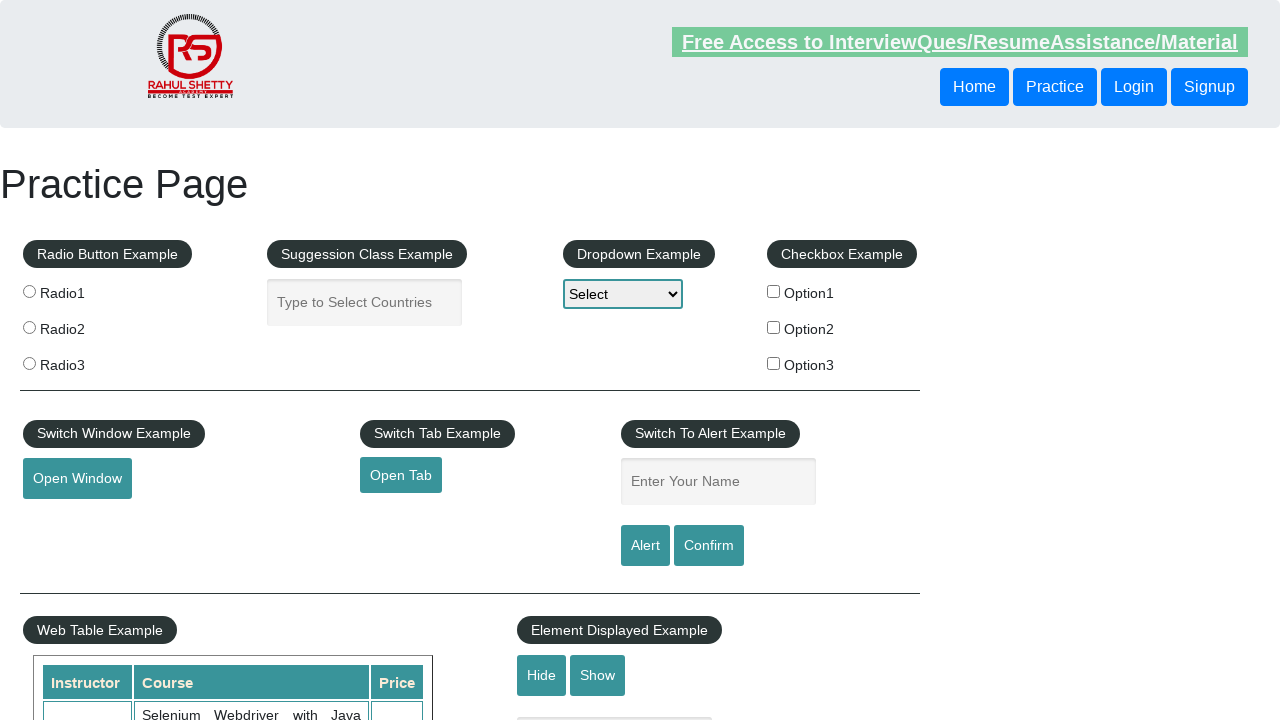

Clicked checkbox option 2 at (774, 327) on #checkBoxOption2
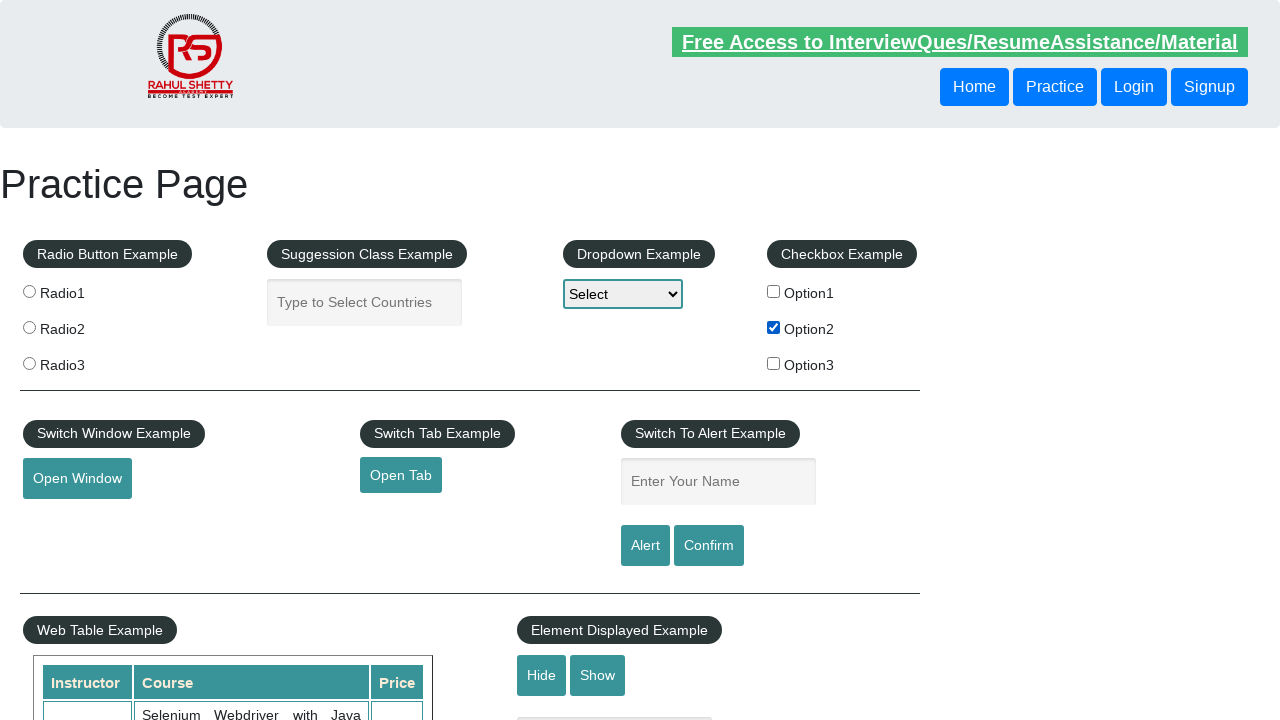

Retrieved checkbox value attribute
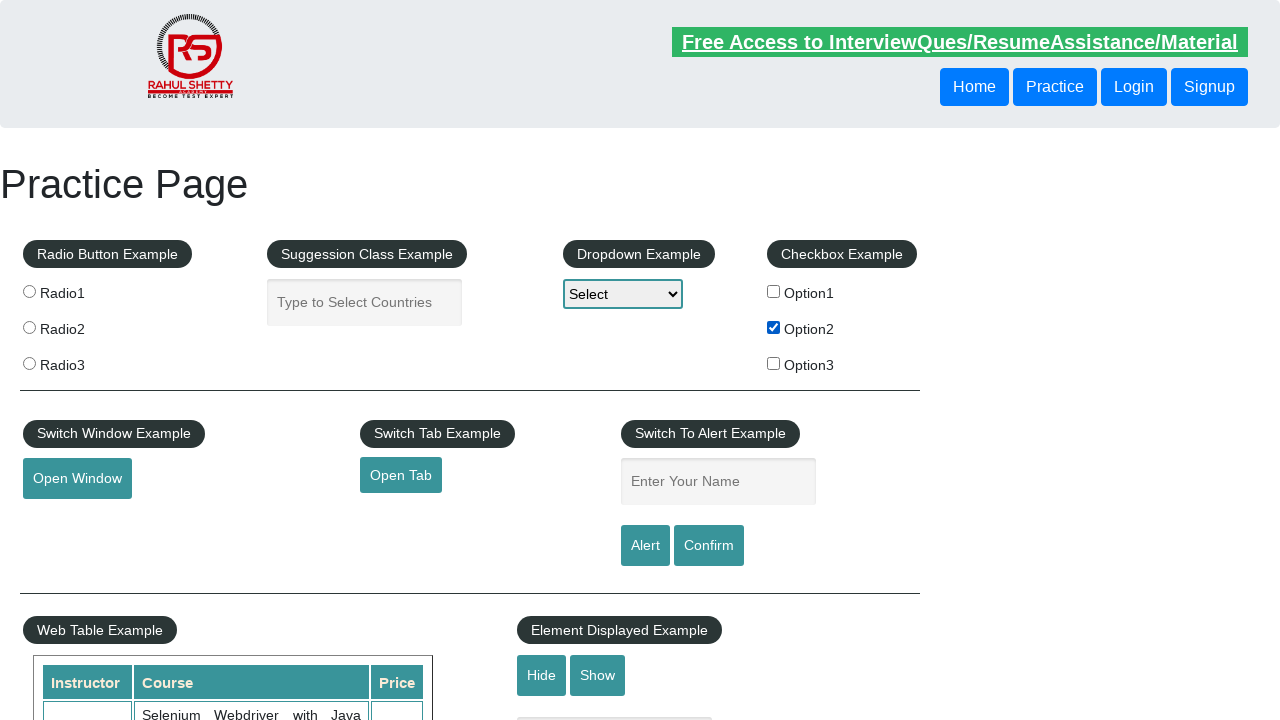

Selected dropdown option with value 'option2' on #dropdown-class-example
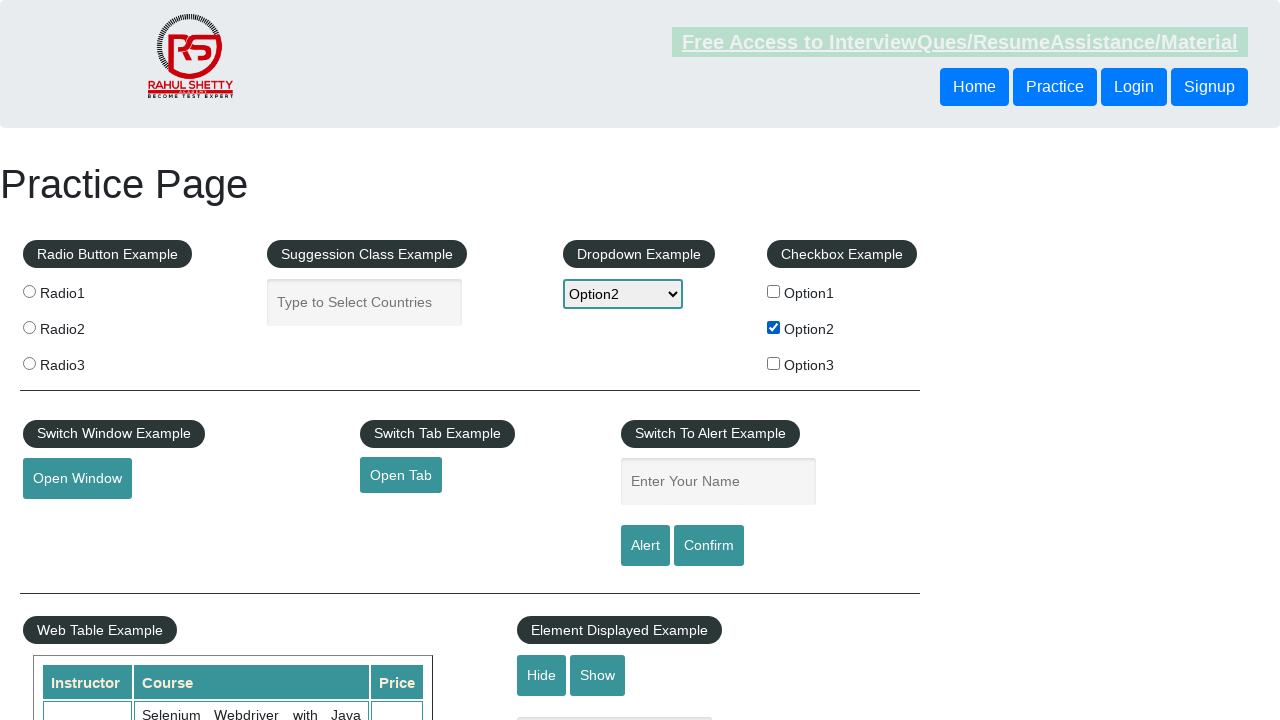

Filled name field with checkbox value 'option2' on #name
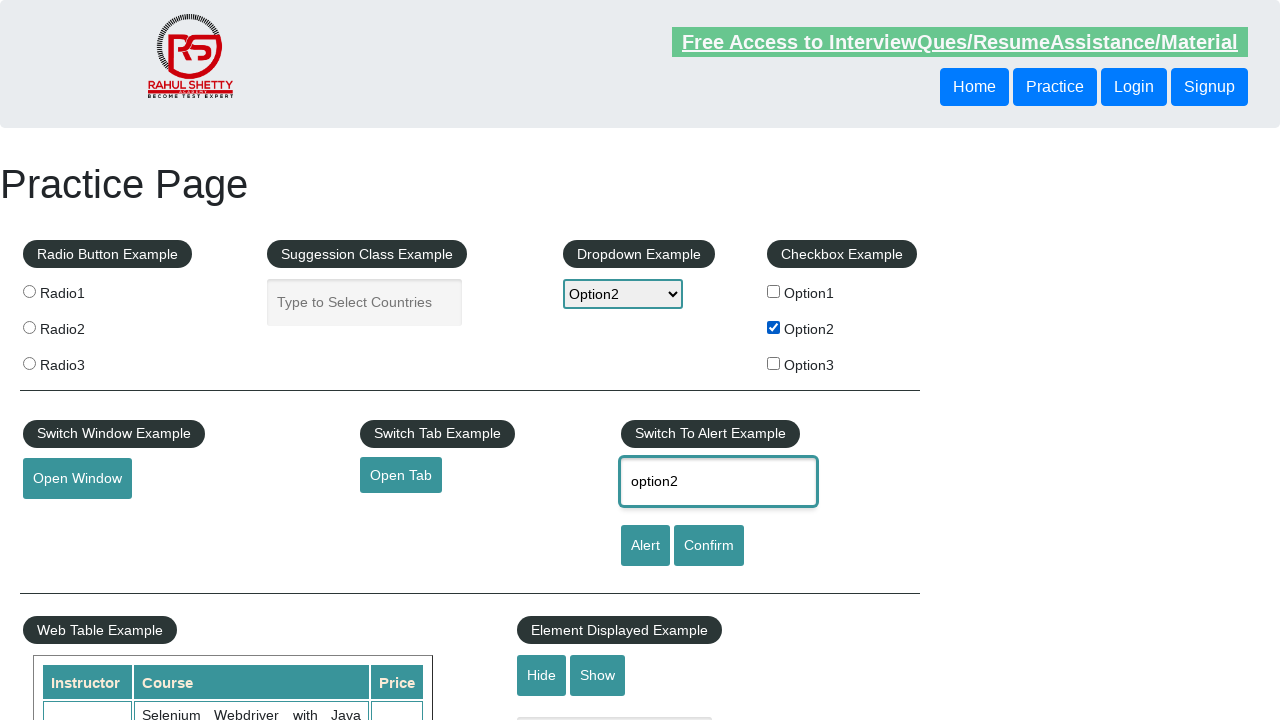

Clicked alert button at (645, 546) on #alertbtn
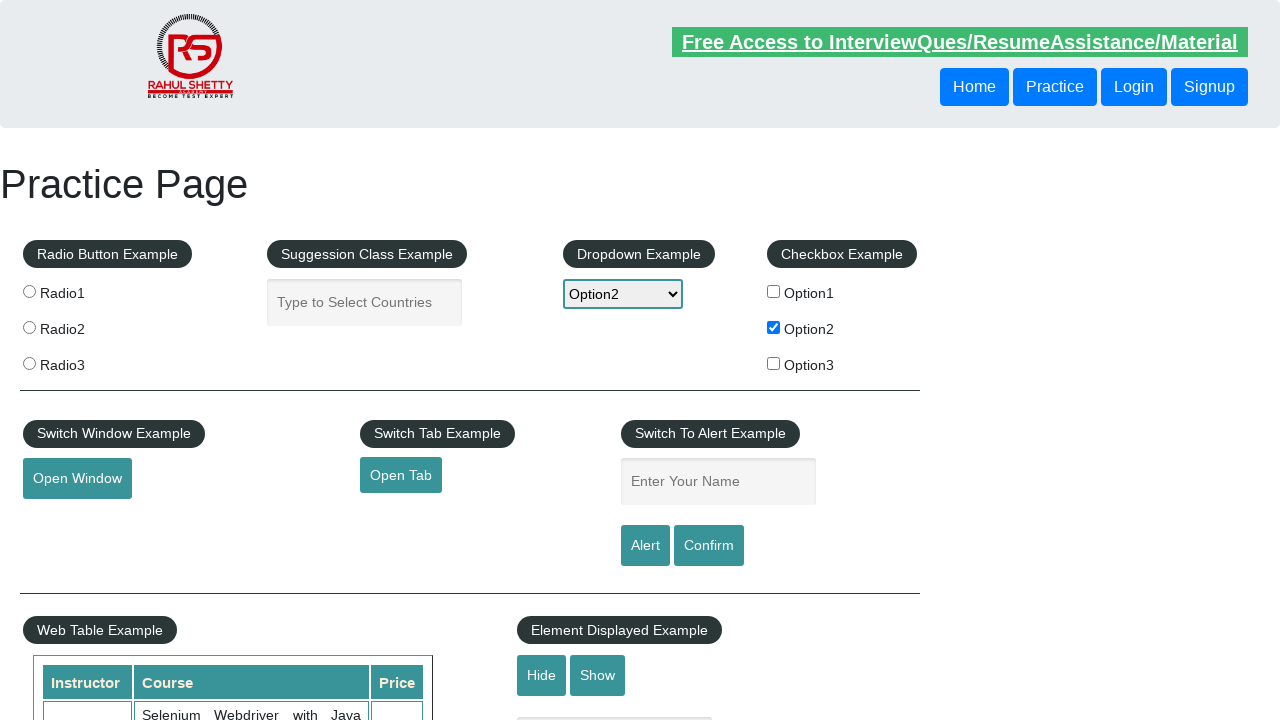

Set up dialog handler to accept alerts
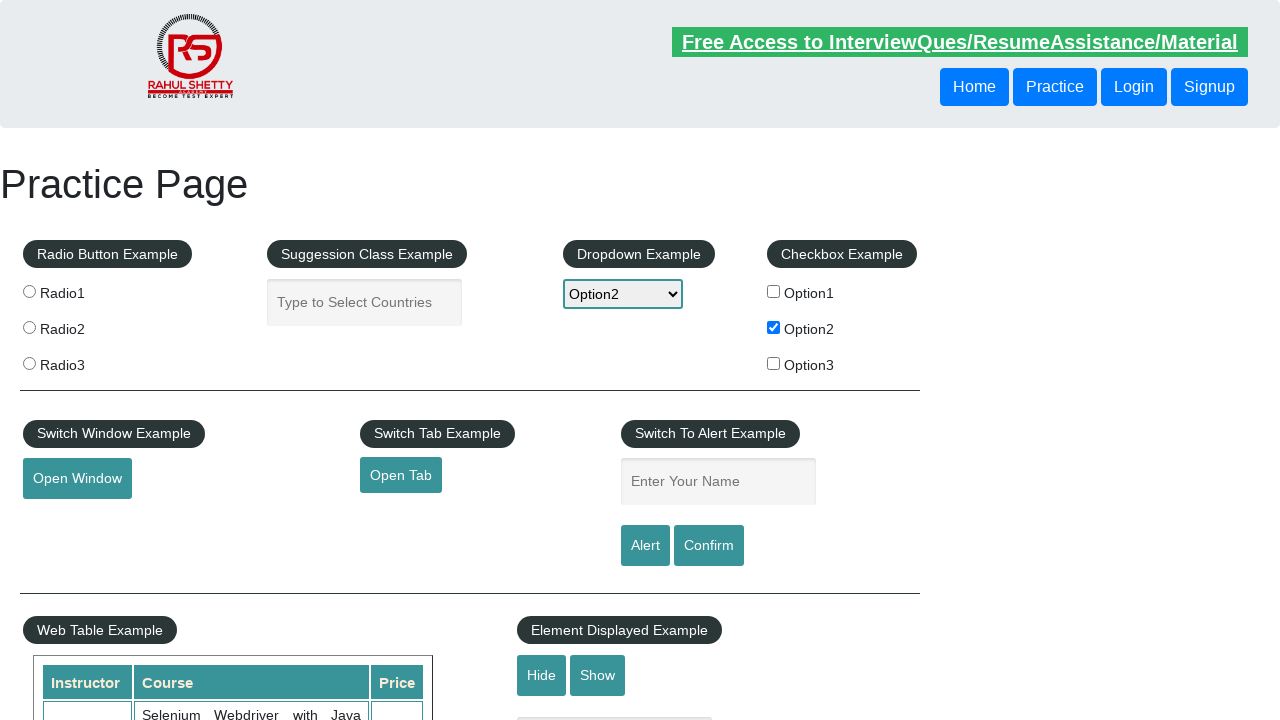

Waited 500ms for alert processing
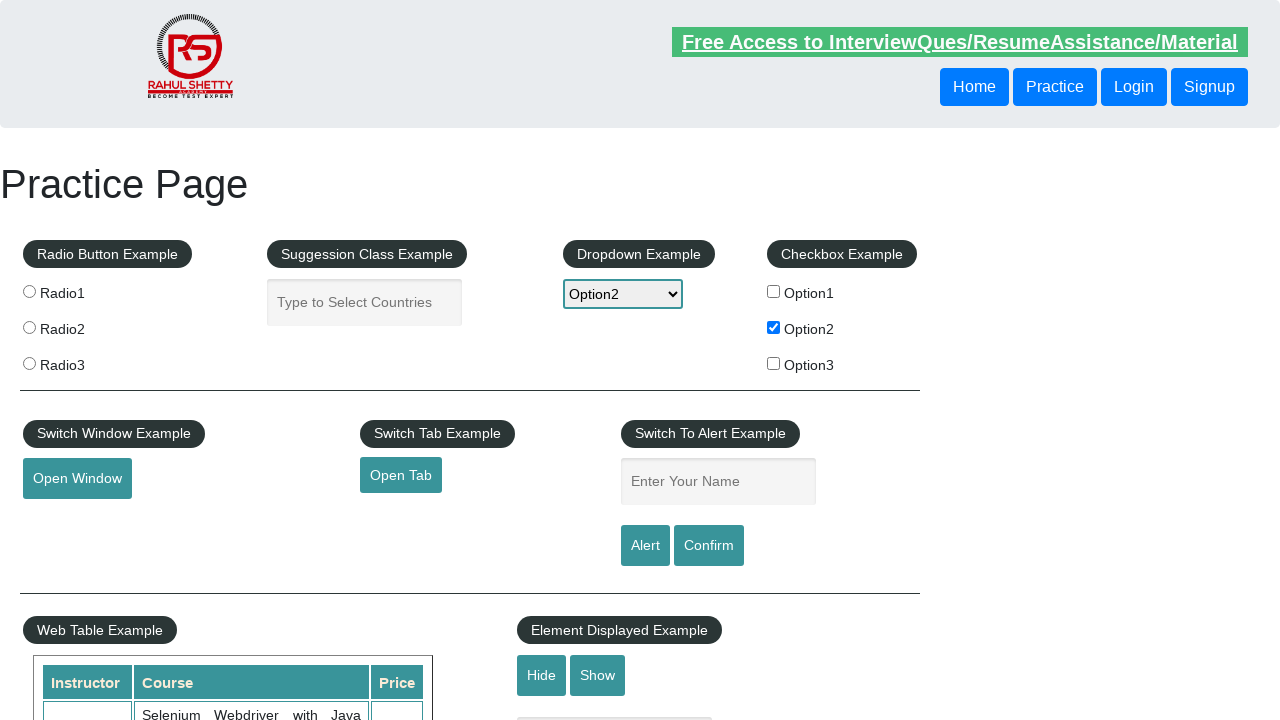

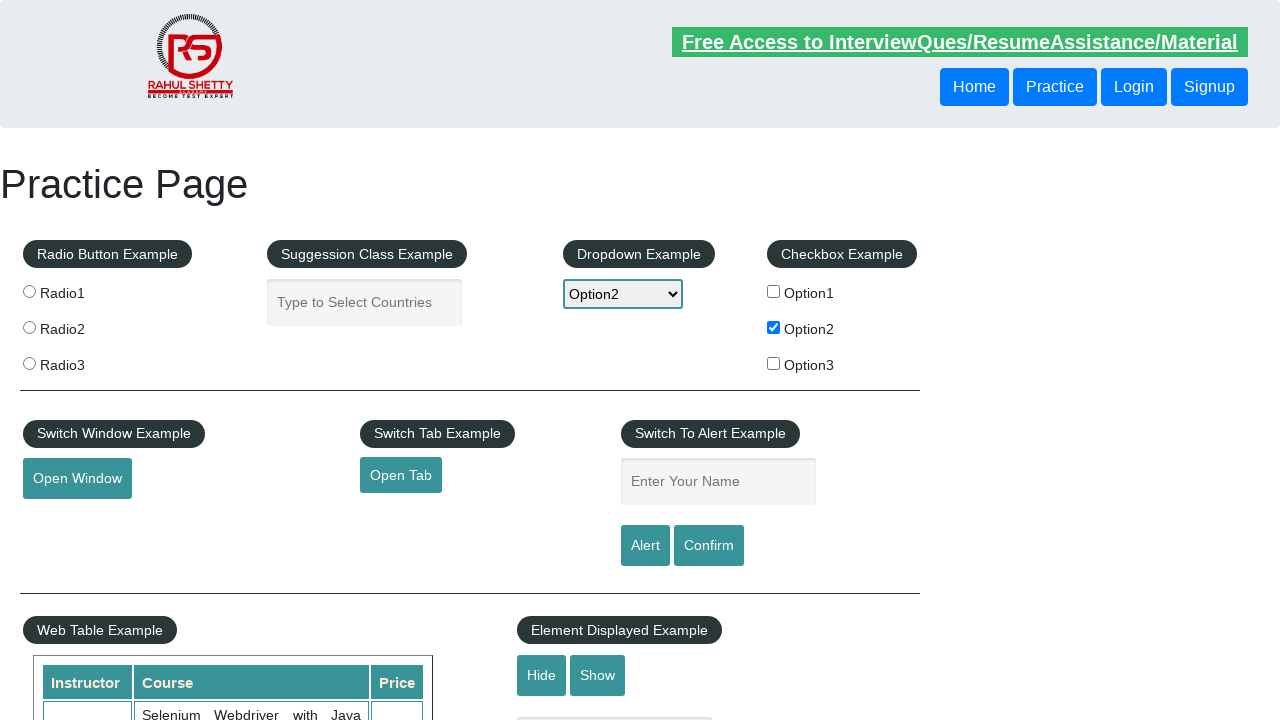